Navigates to the RedBus homepage and retrieves the page title to verify the page loads correctly.

Starting URL: https://www.redbus.in/

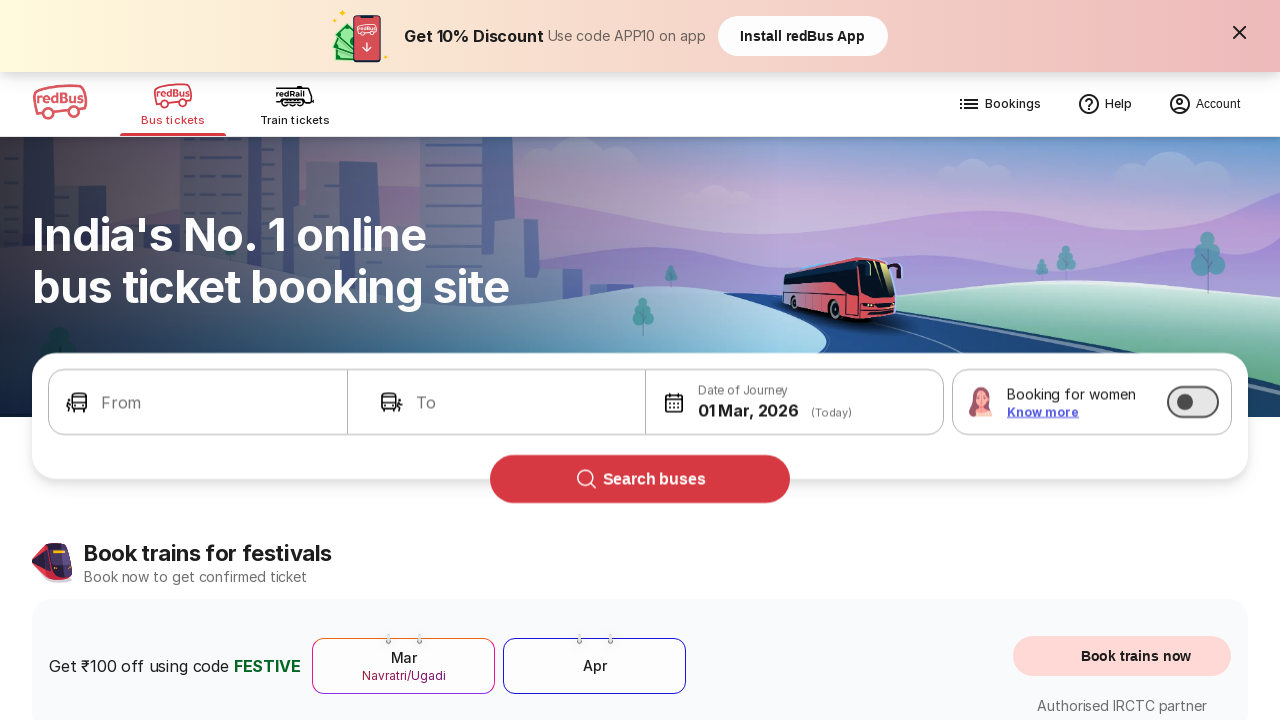

Waited for page DOM to fully load
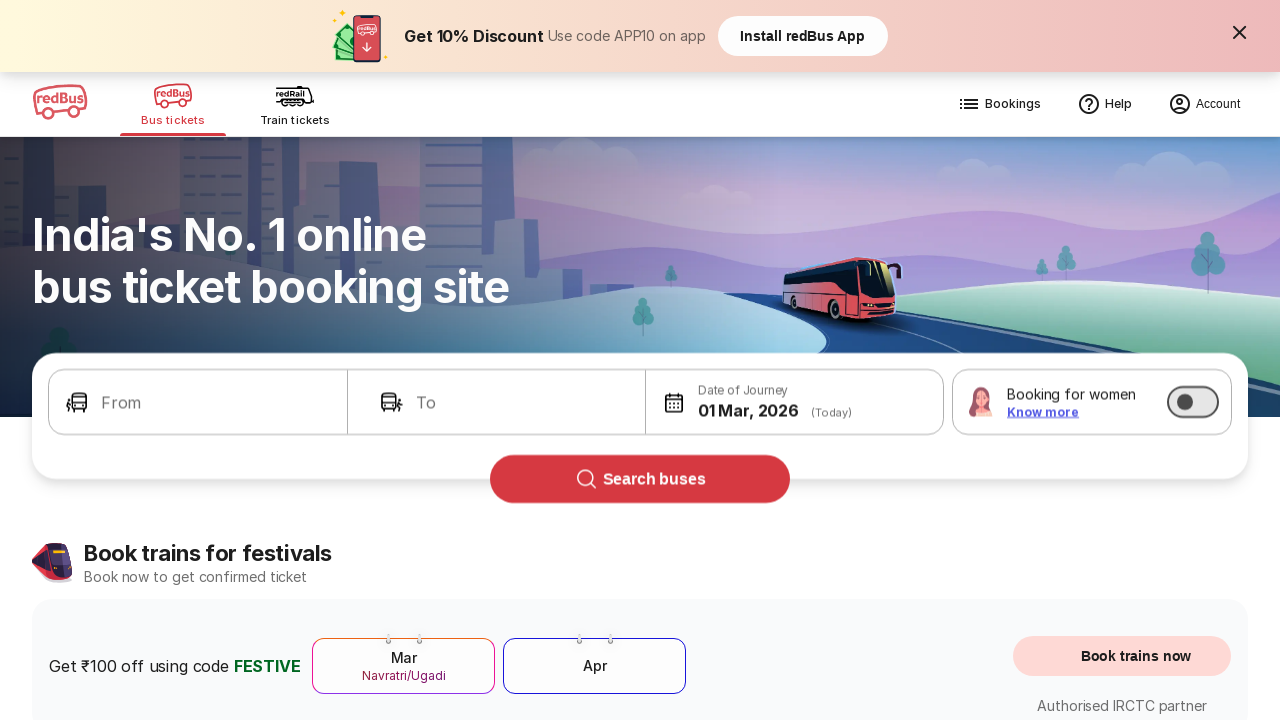

Retrieved page title: Bus Booking Online and Train Tickets at Lowest Price - redBus
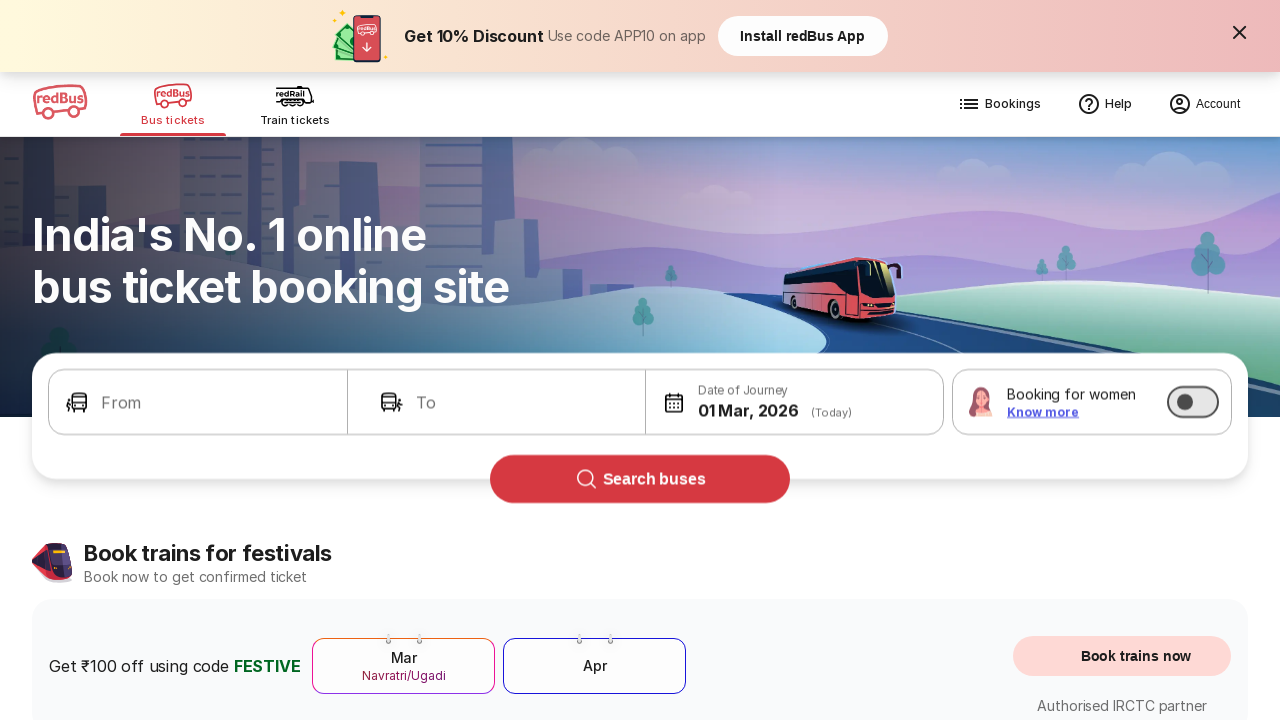

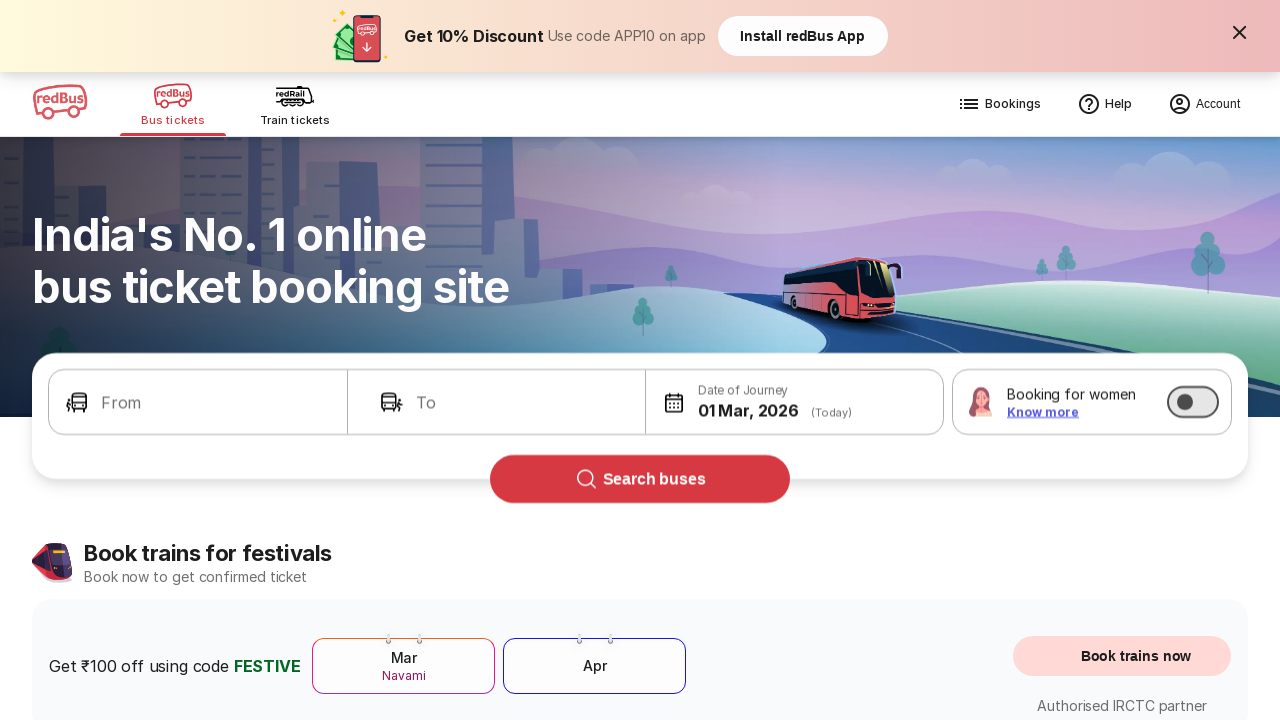